Navigates to Captivasoft website and verifies that the "SERVICES" tab text is displayed correctly in the header navigation

Starting URL: https://captivasoft.net

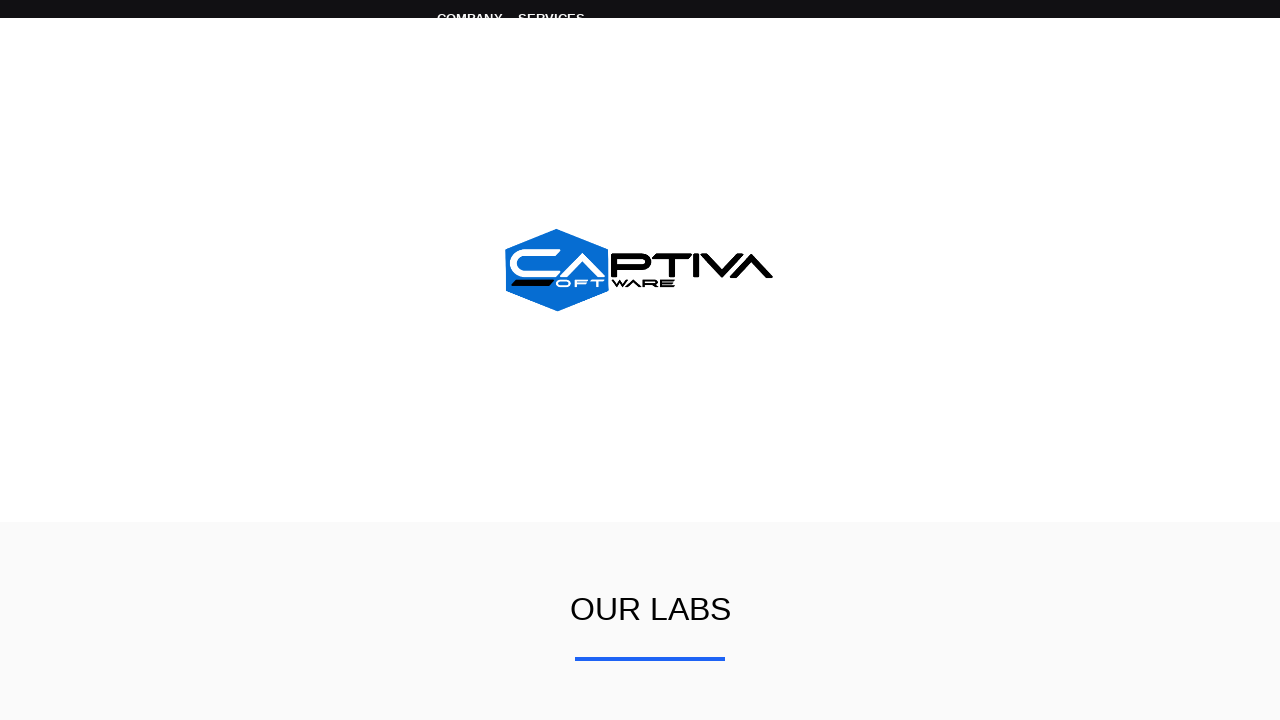

Navigated to https://captivasoft.net
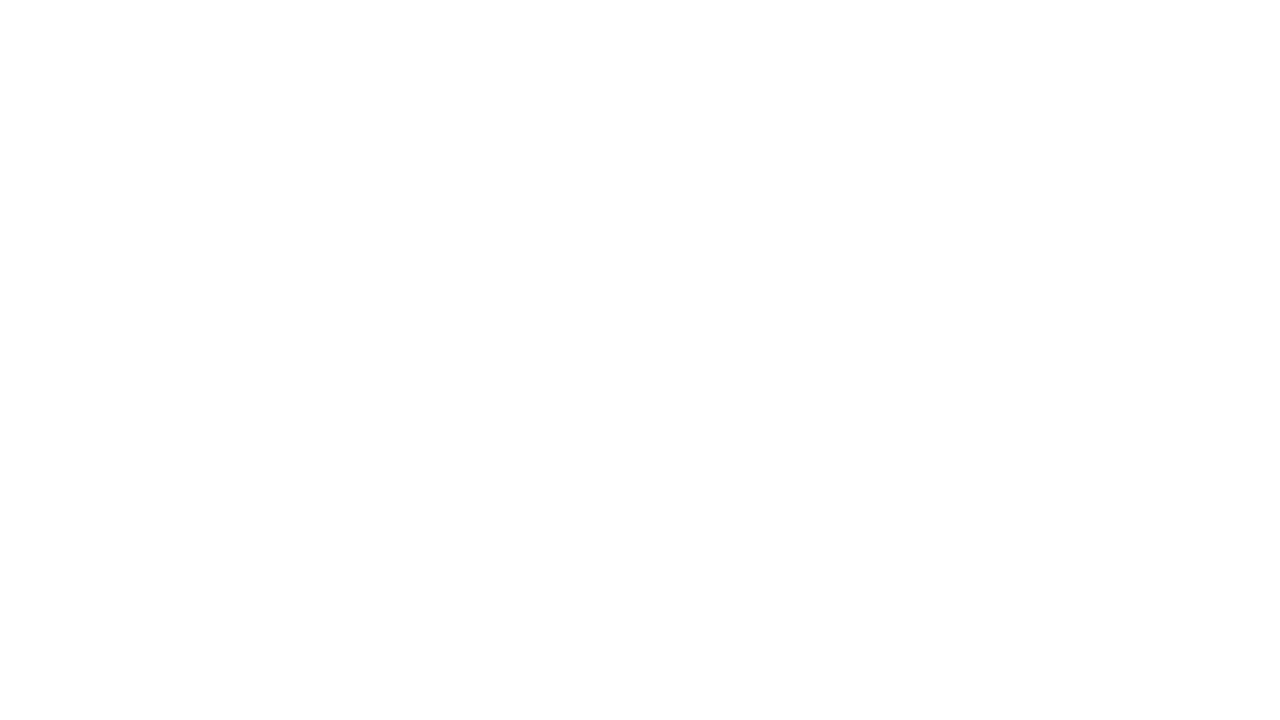

Verified that SERVICES tab text is displayed correctly in header navigation
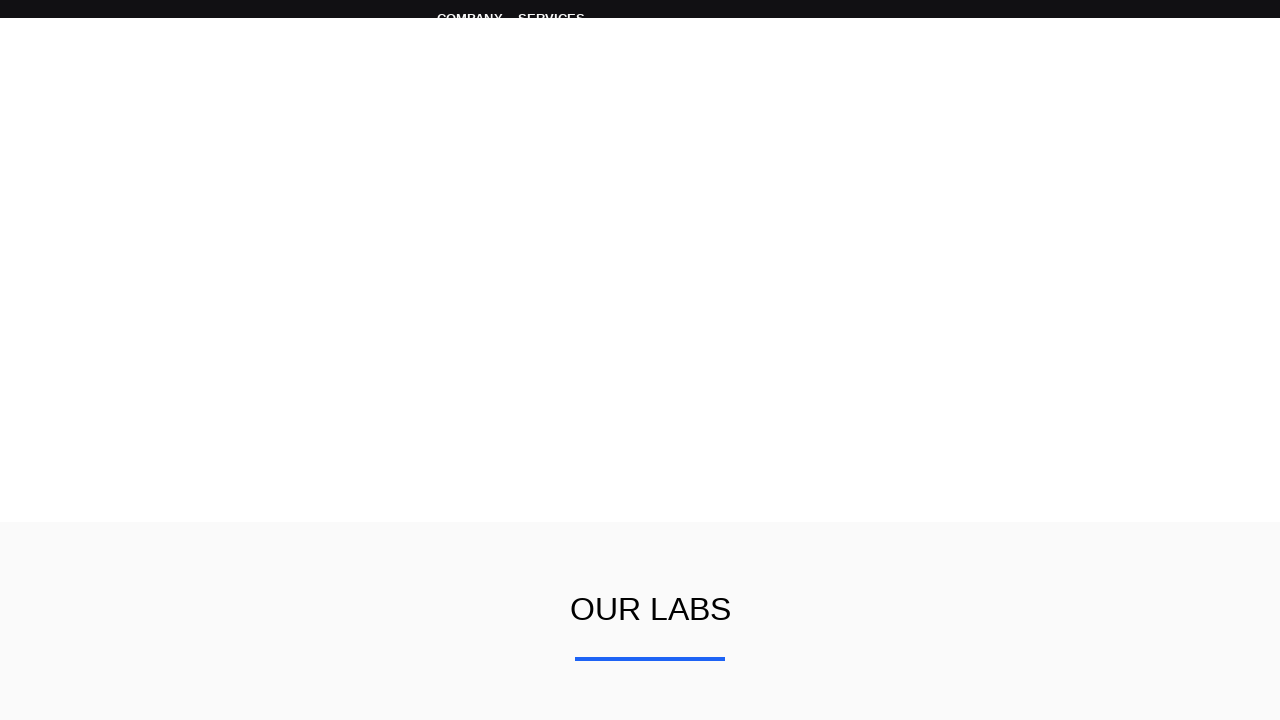

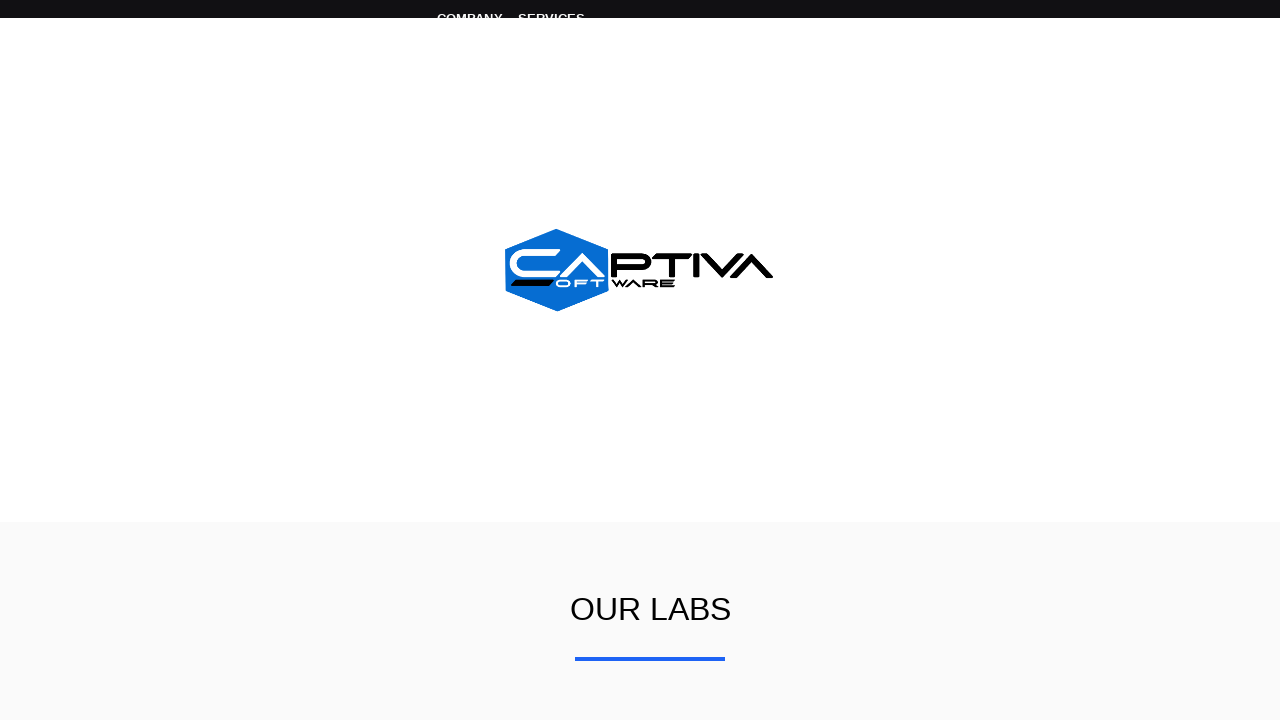